Tests right-click context menu functionality by performing a context click on an element and verifying the menu items appear

Starting URL: http://swisnl.github.io/jQuery-contextMenu/demo.html

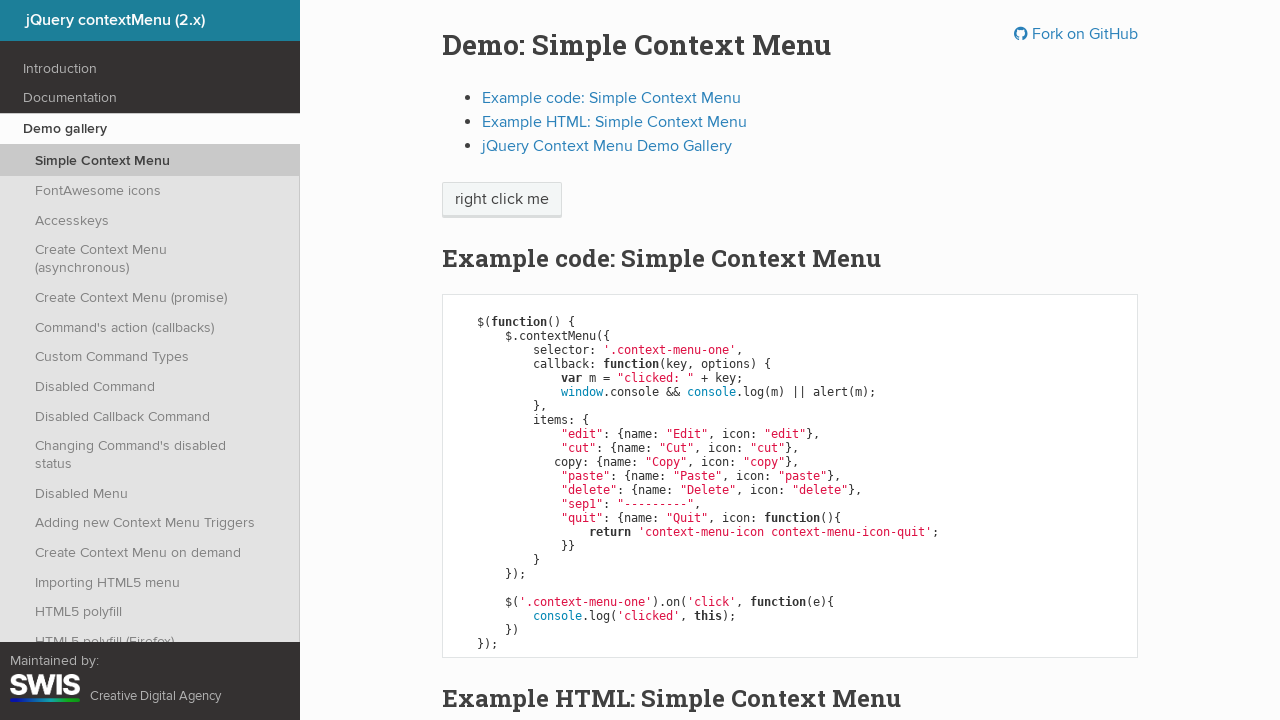

Located the element with class 'context-menu-one' for right-click
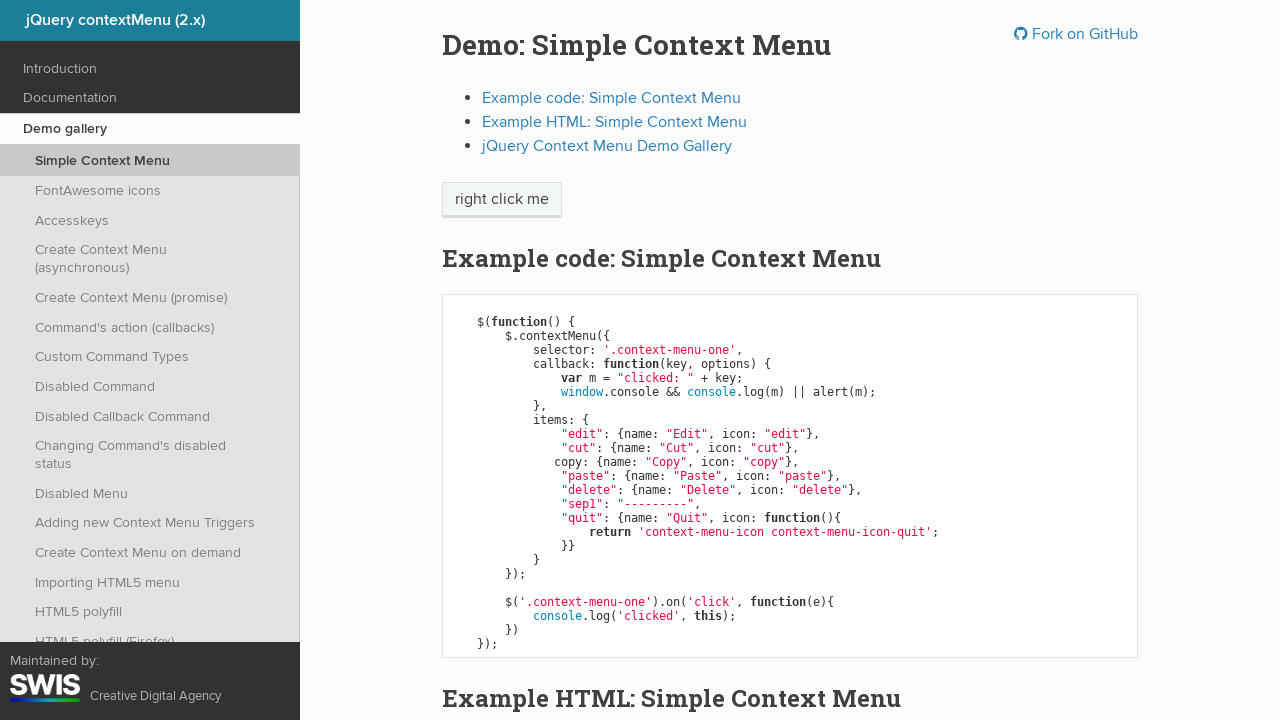

Performed right-click on the context menu element at (502, 200) on span.context-menu-one
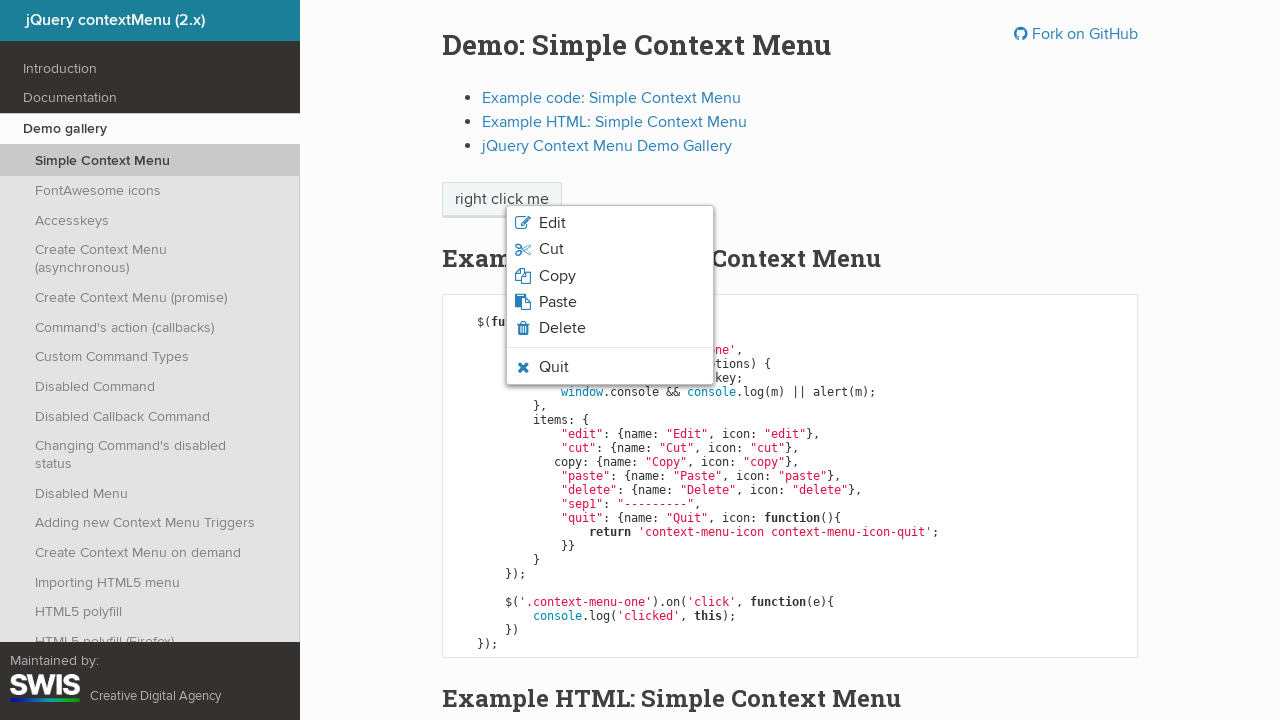

Context menu appeared with selector 'ul.context-menu-list'
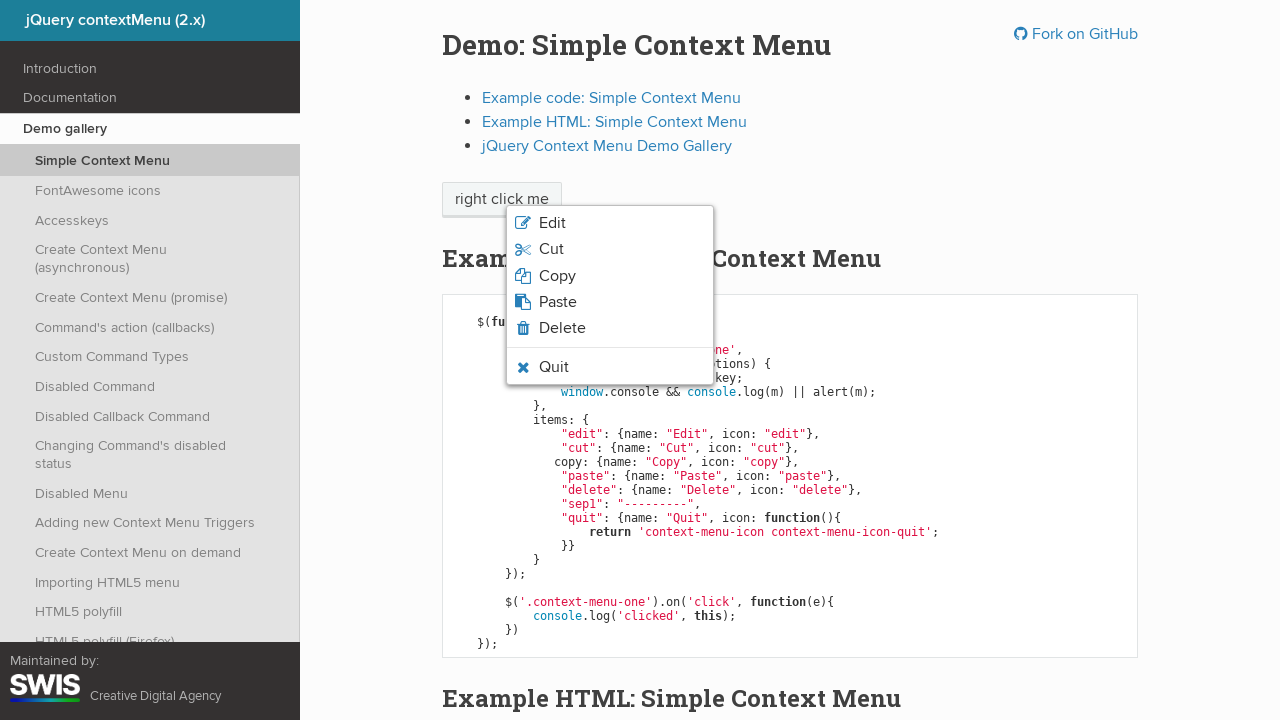

Retrieved all context menu items from the list
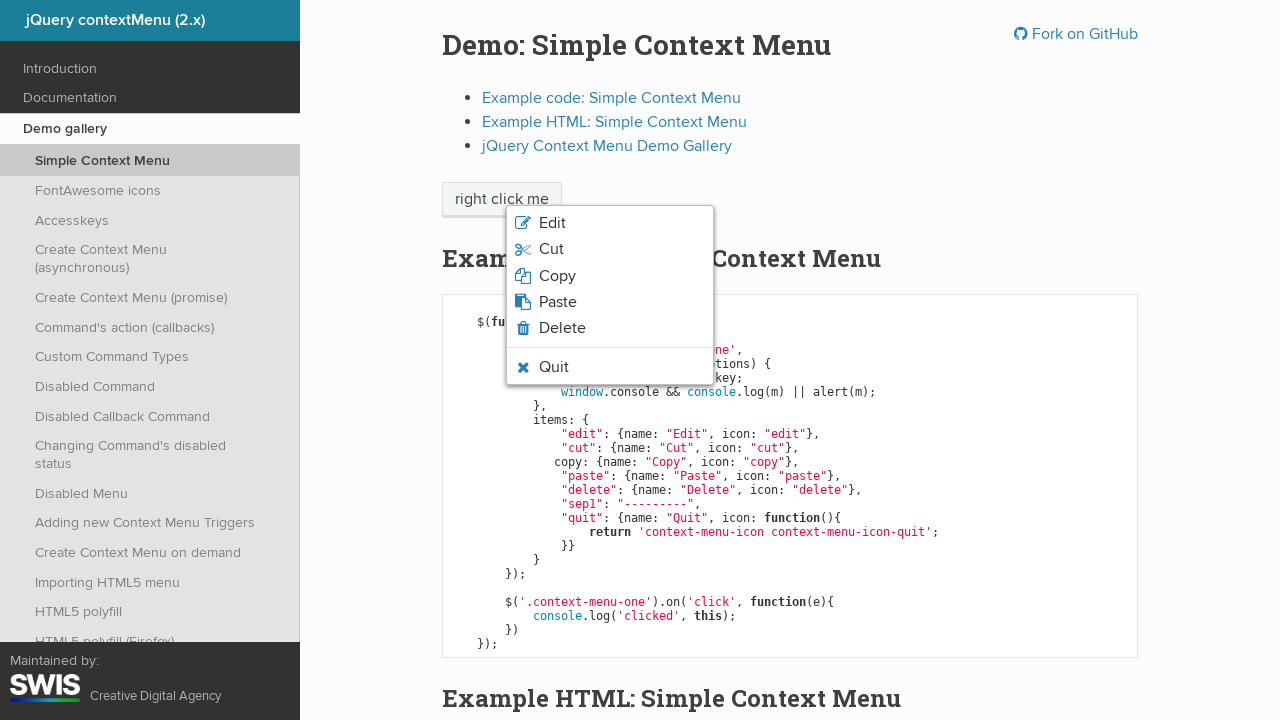

Verified menu item: Edit
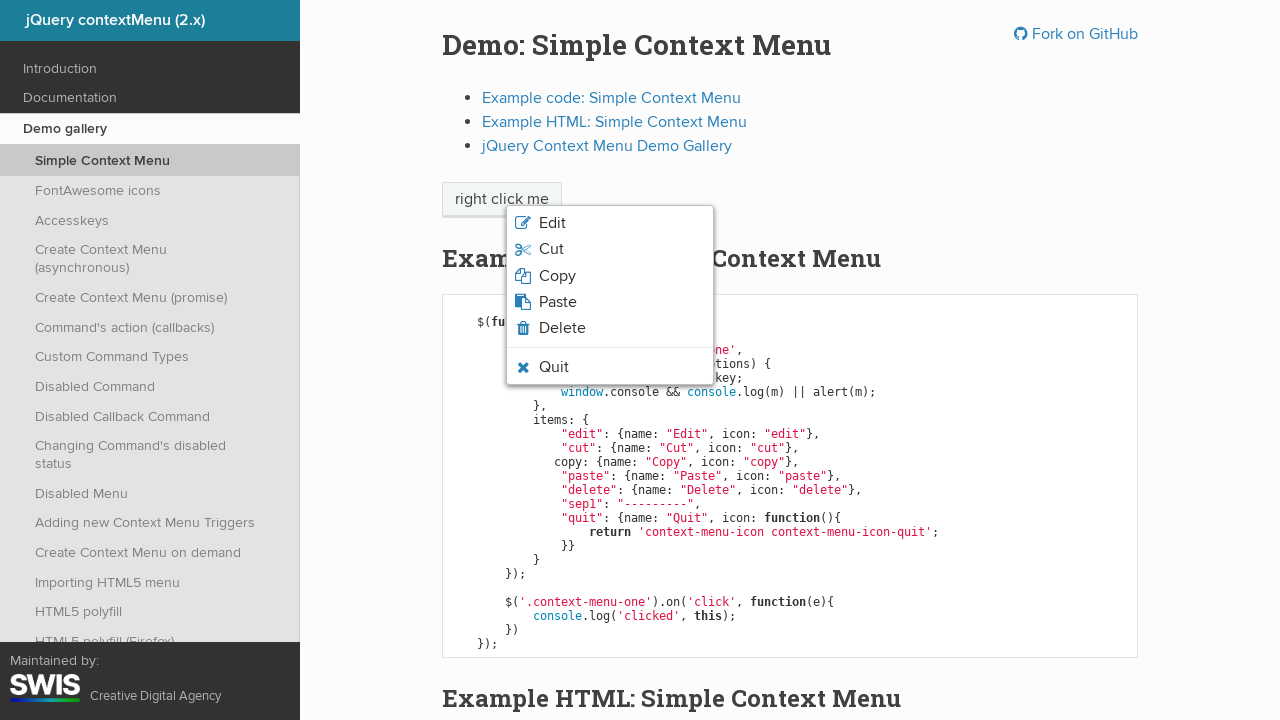

Verified menu item: Cut
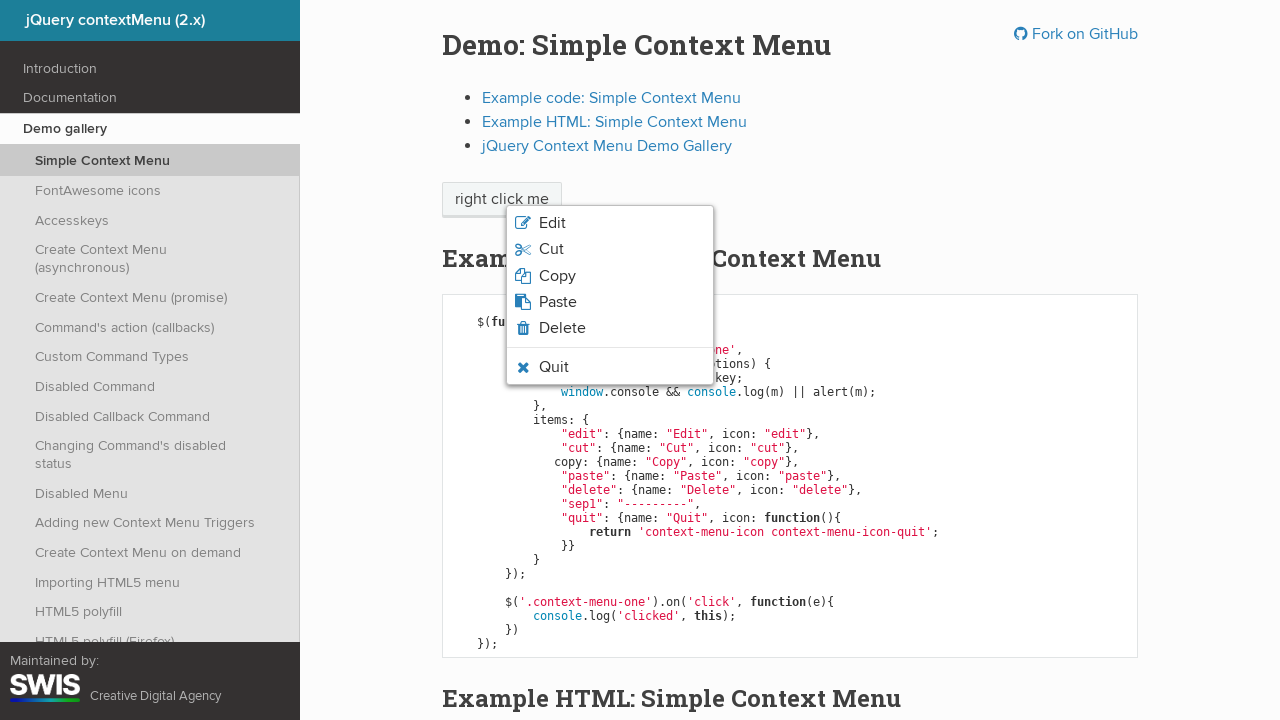

Verified menu item: Copy
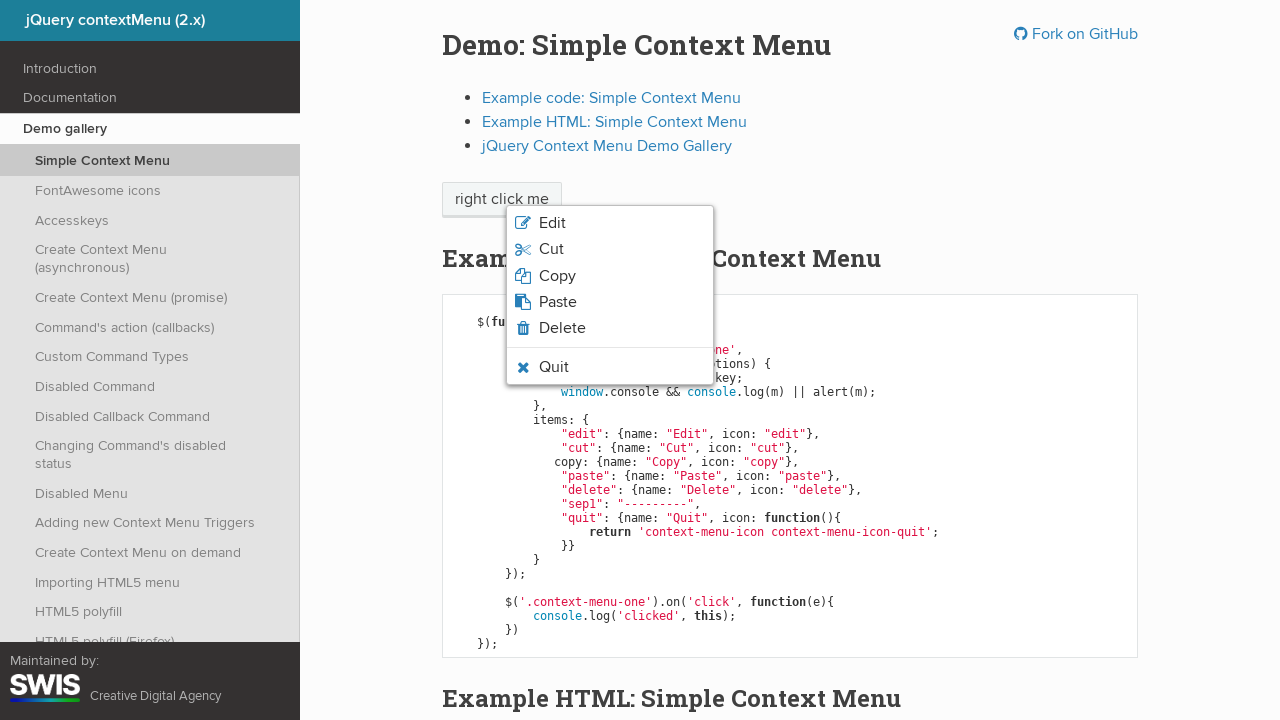

Verified menu item: Paste
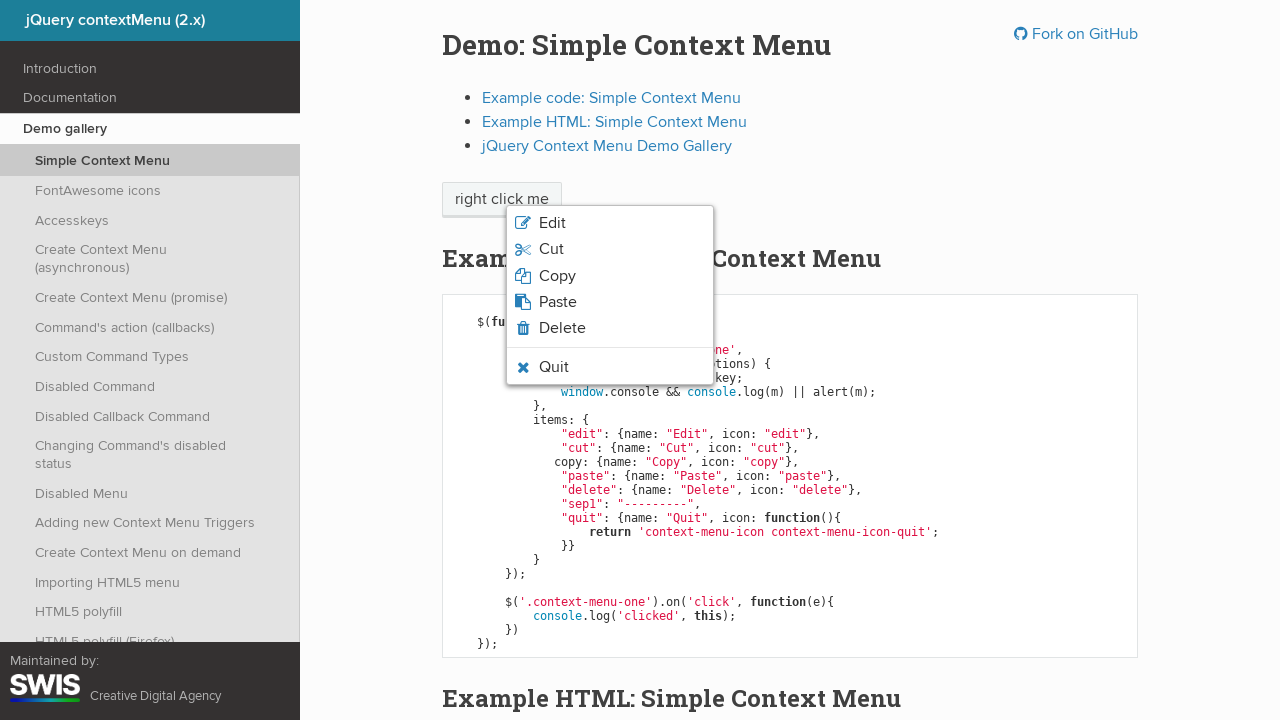

Verified menu item: Delete
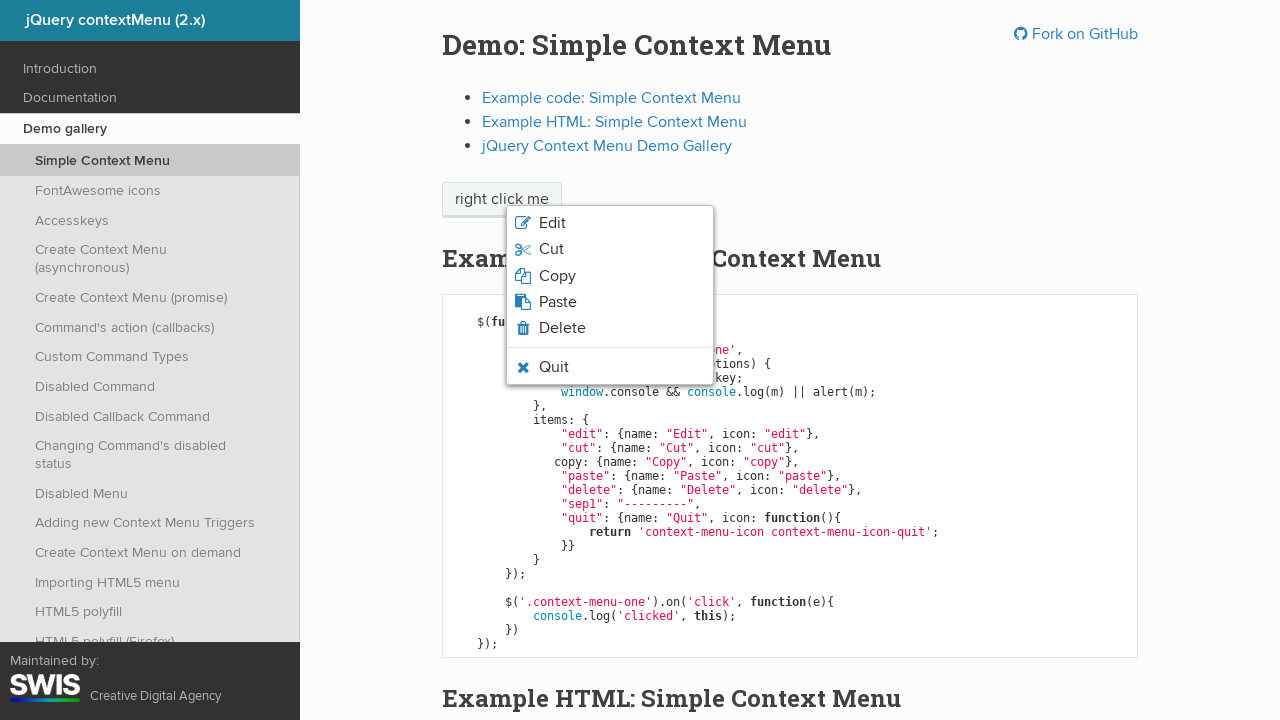

Verified menu item: Quit
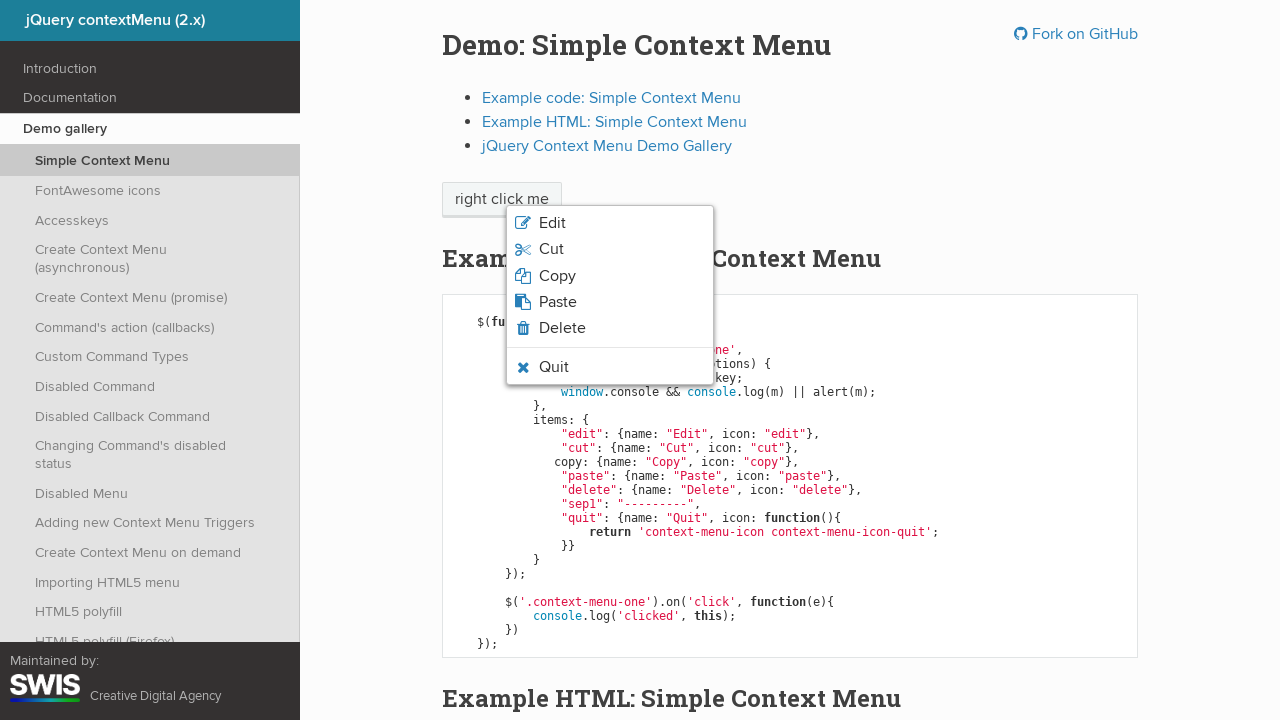

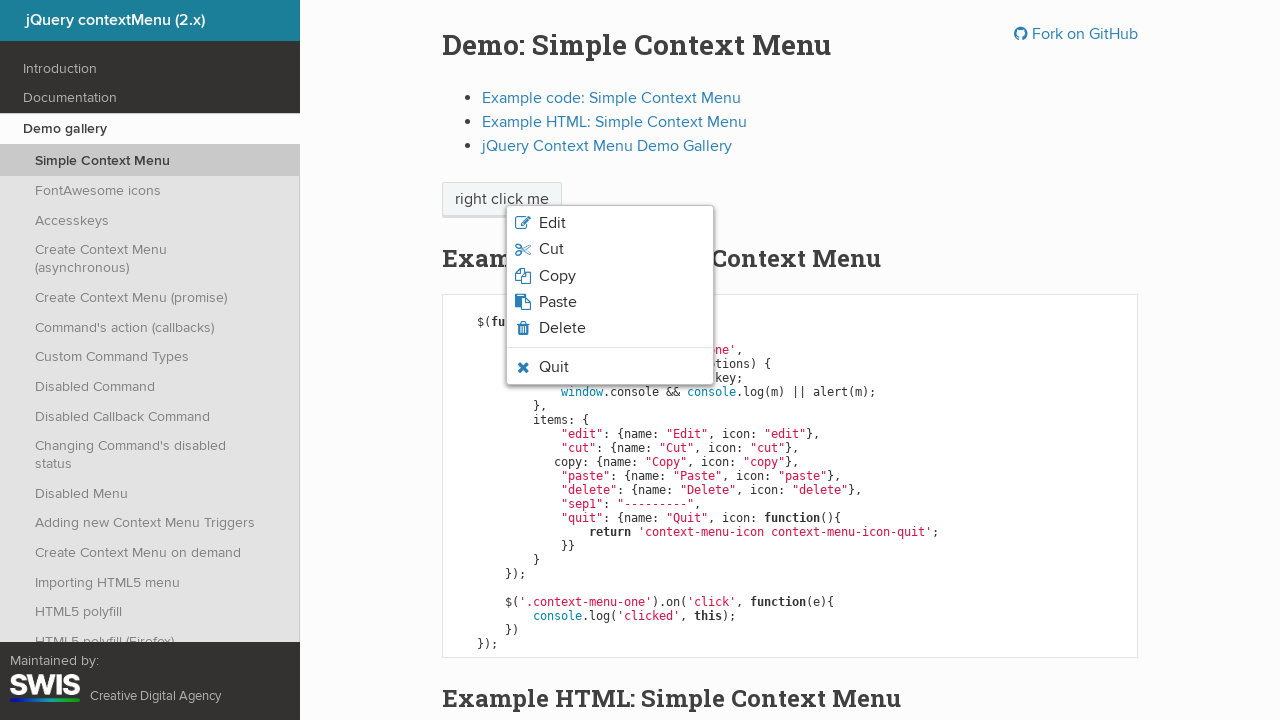